Navigates to timeanddate.com and verifies that the date display element is present on the page

Starting URL: https://www.timeanddate.com/

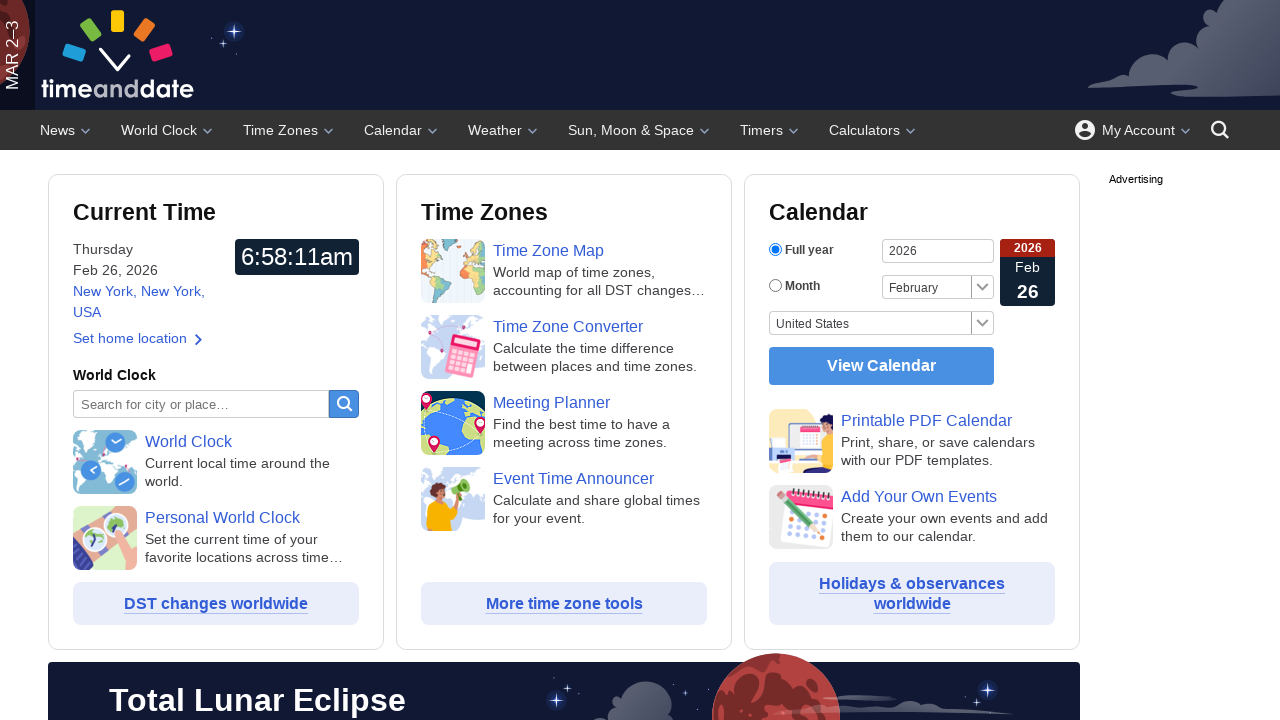

Navigated to https://www.timeanddate.com/
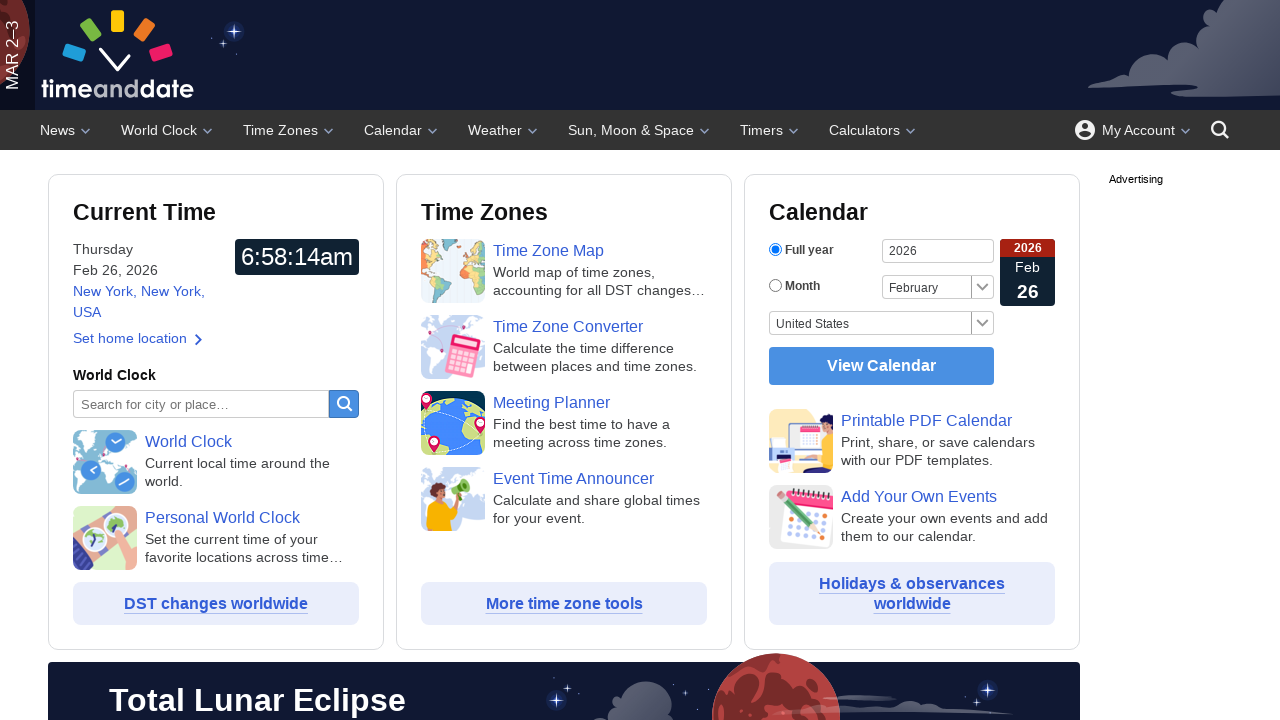

Date display element #ij2 is now visible
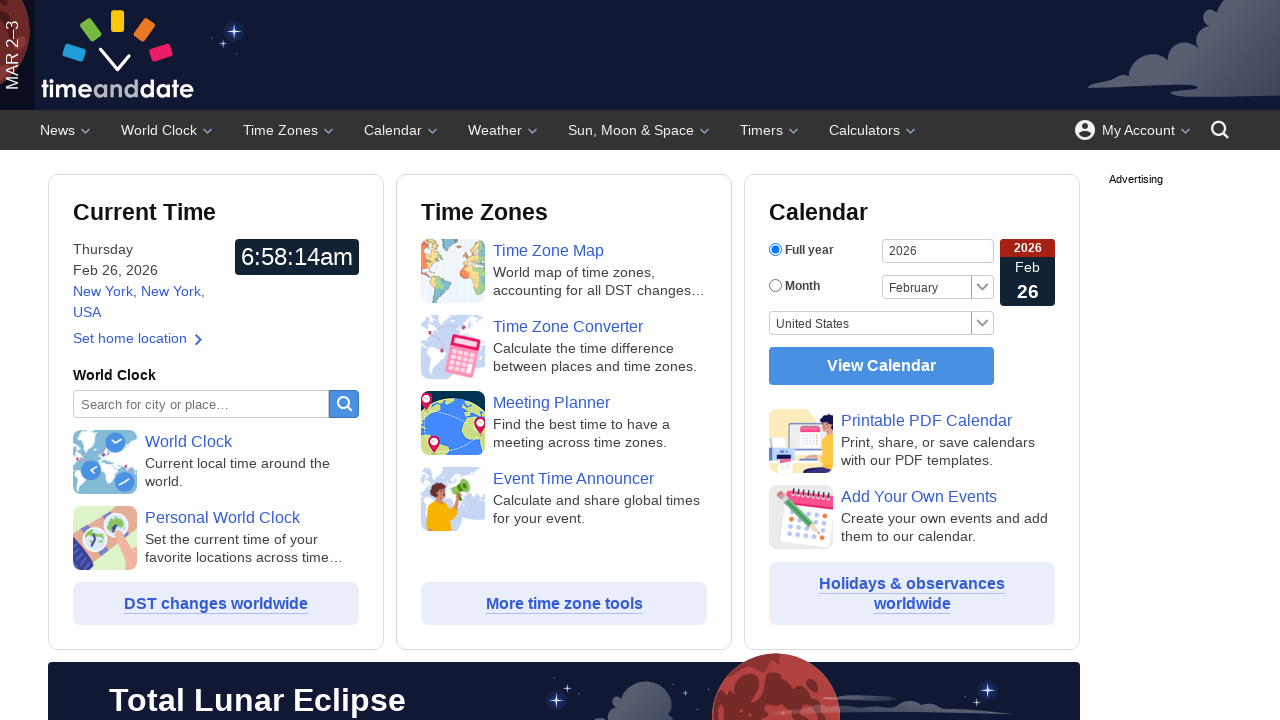

Retrieved text content from date element
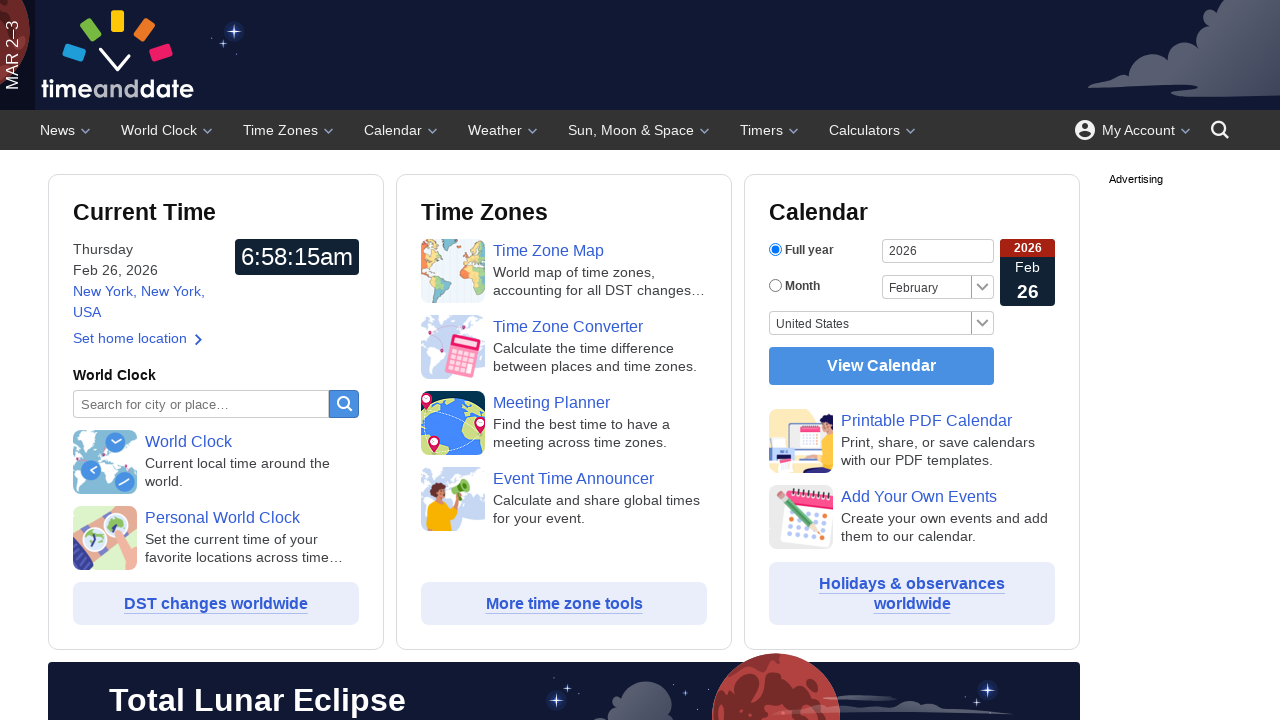

Verified date element contains text content
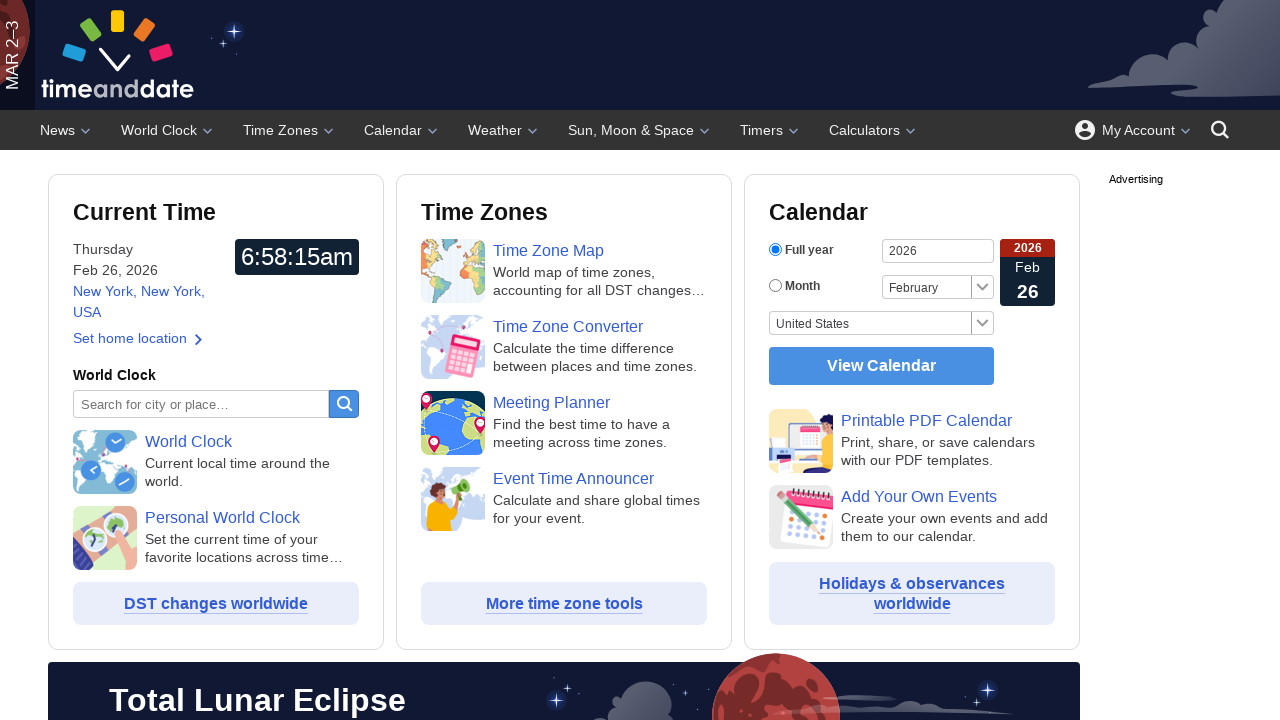

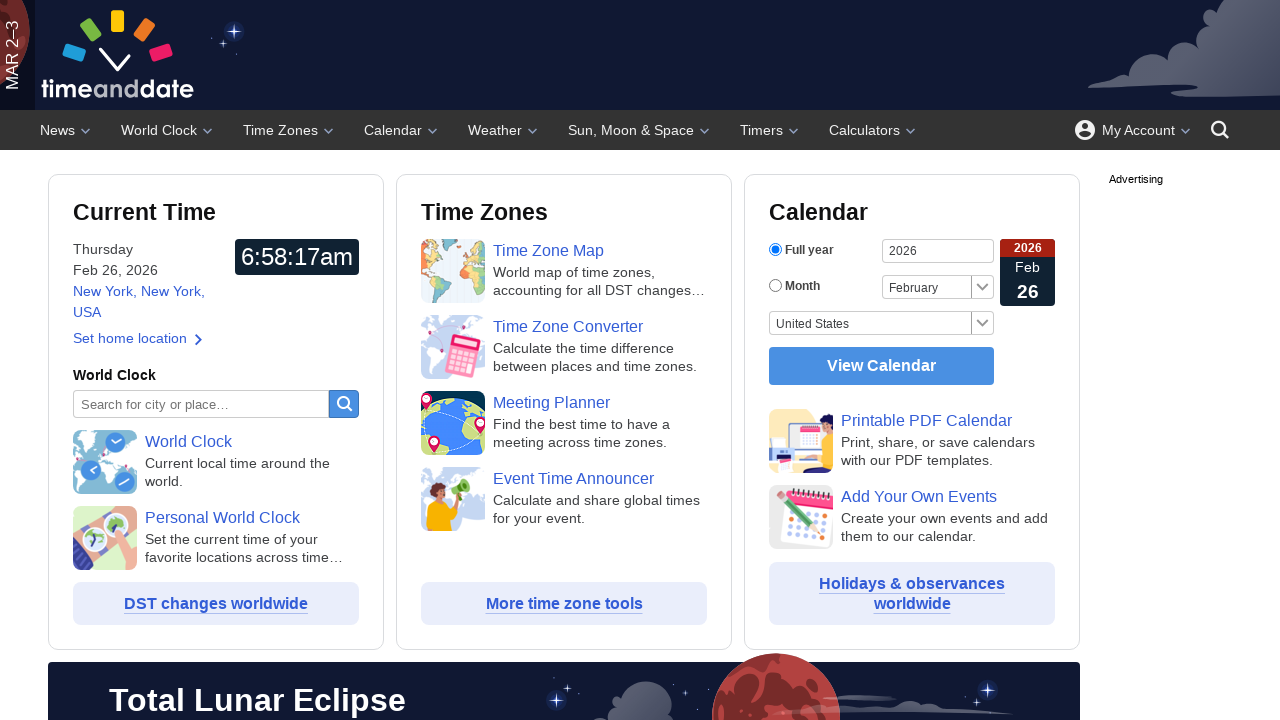